Tests right-click context menu functionality by performing a right-click on a designated area, verifying and dismissing the resulting alert, then clicking a link to navigate to a new page and verifying its content.

Starting URL: https://the-internet.herokuapp.com/context_menu

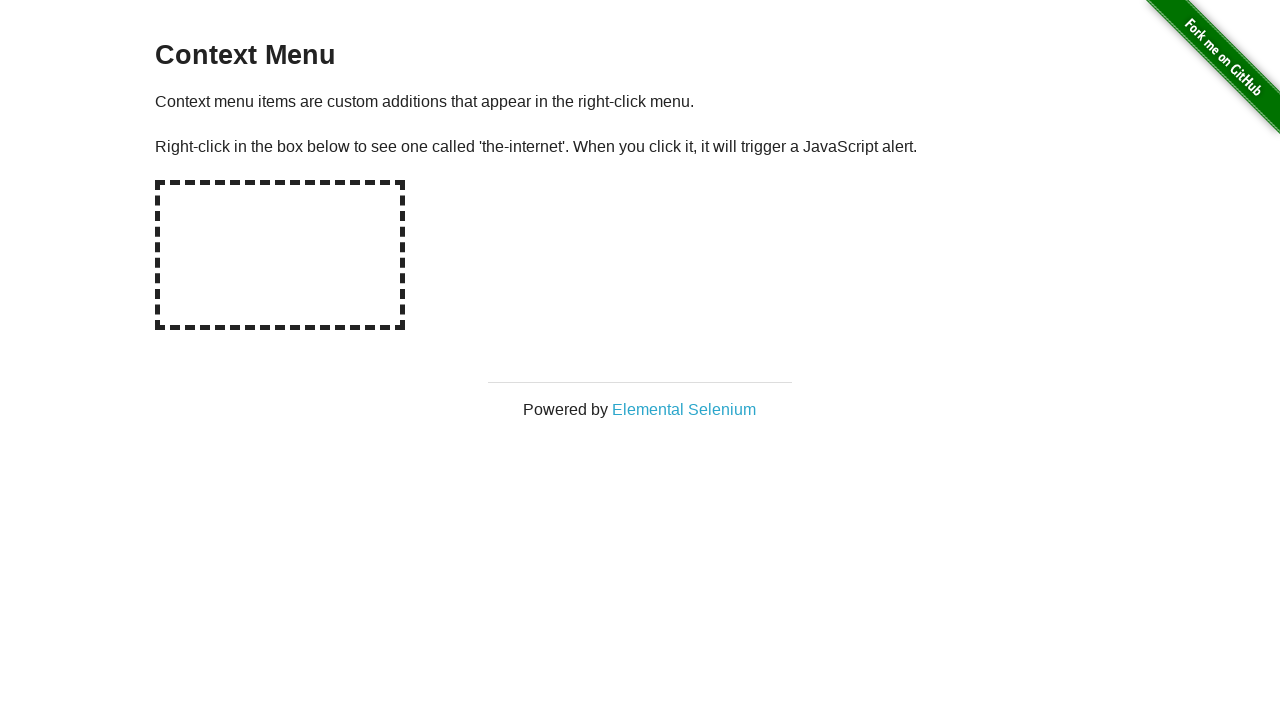

Right-clicked on the hot-spot area at (280, 255) on #hot-spot
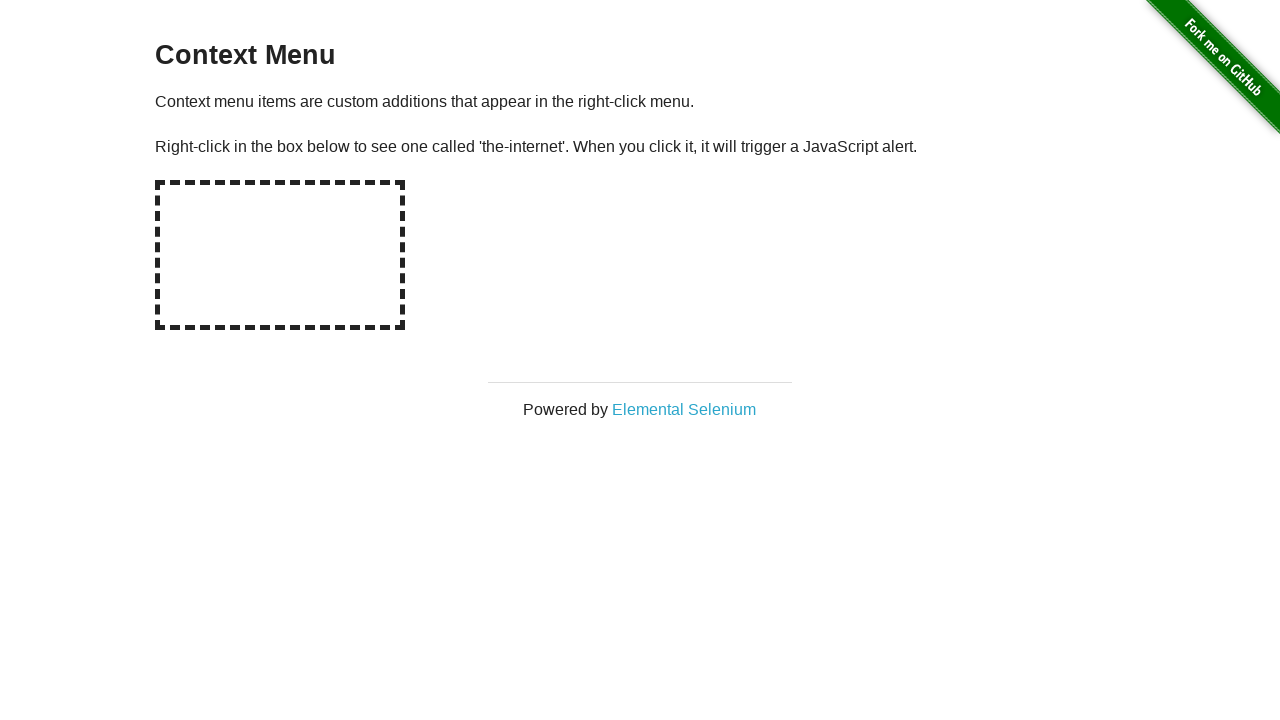

Right-clicked on hot-spot again to trigger alert with handler ready at (280, 255) on #hot-spot
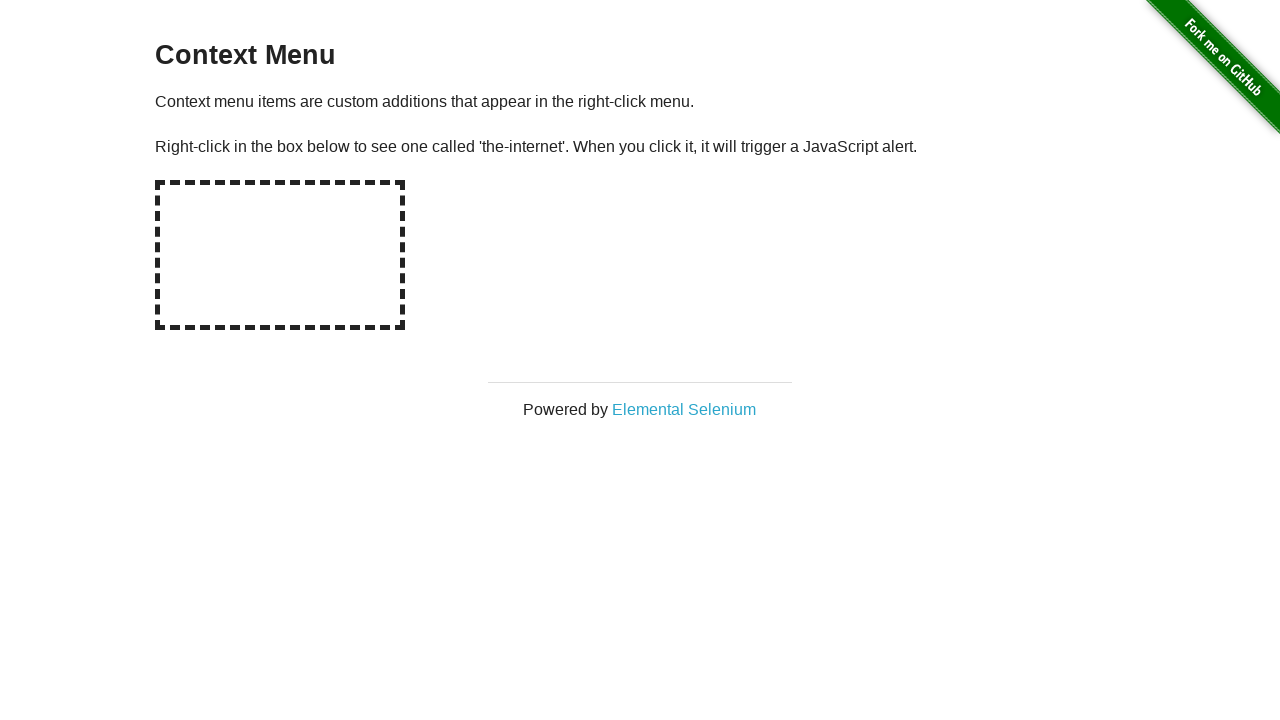

Waited for dialog handling to complete
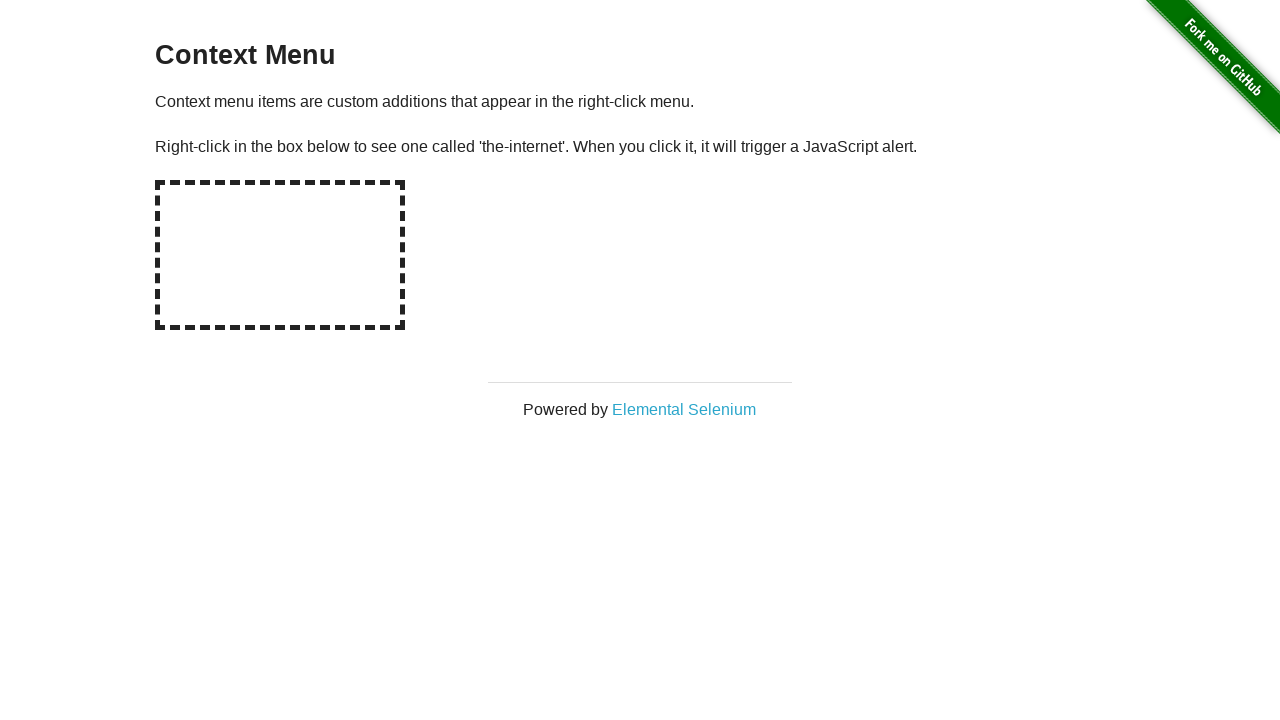

Verified alert text matches 'You selected a context menu'
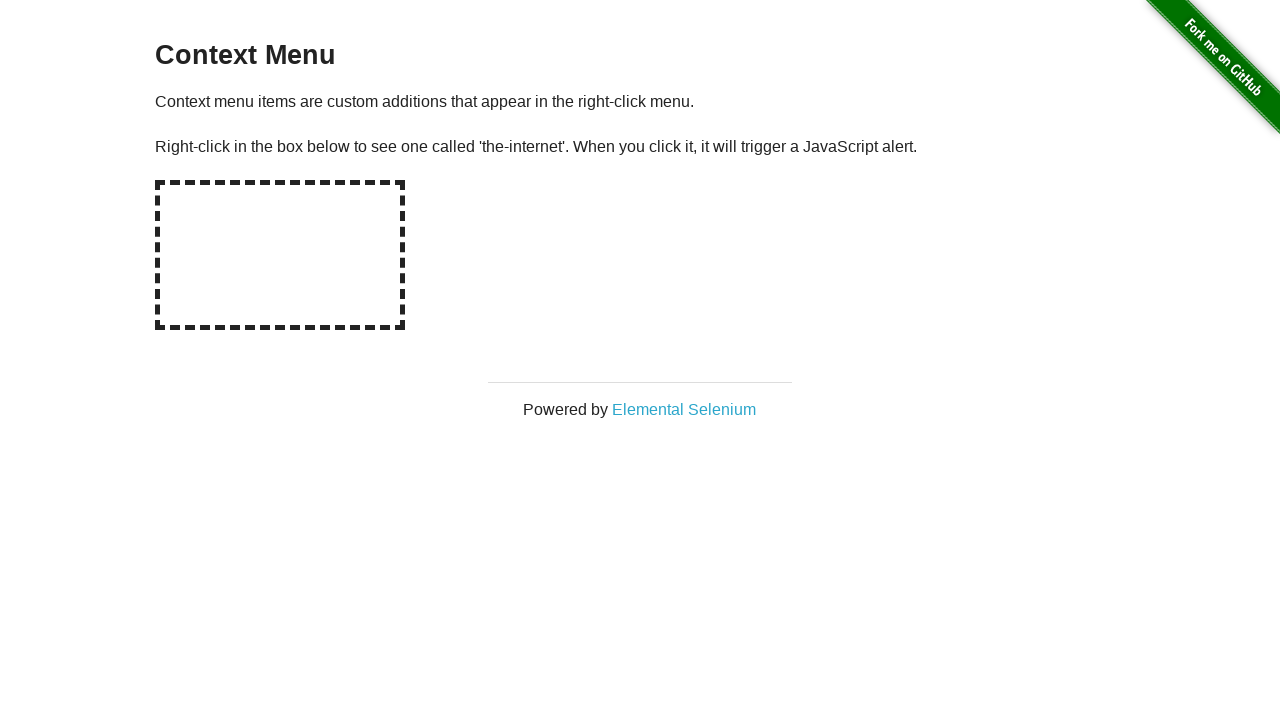

Clicked on 'Elemental Selenium' link to open new page at (684, 409) on text=Elemental Selenium
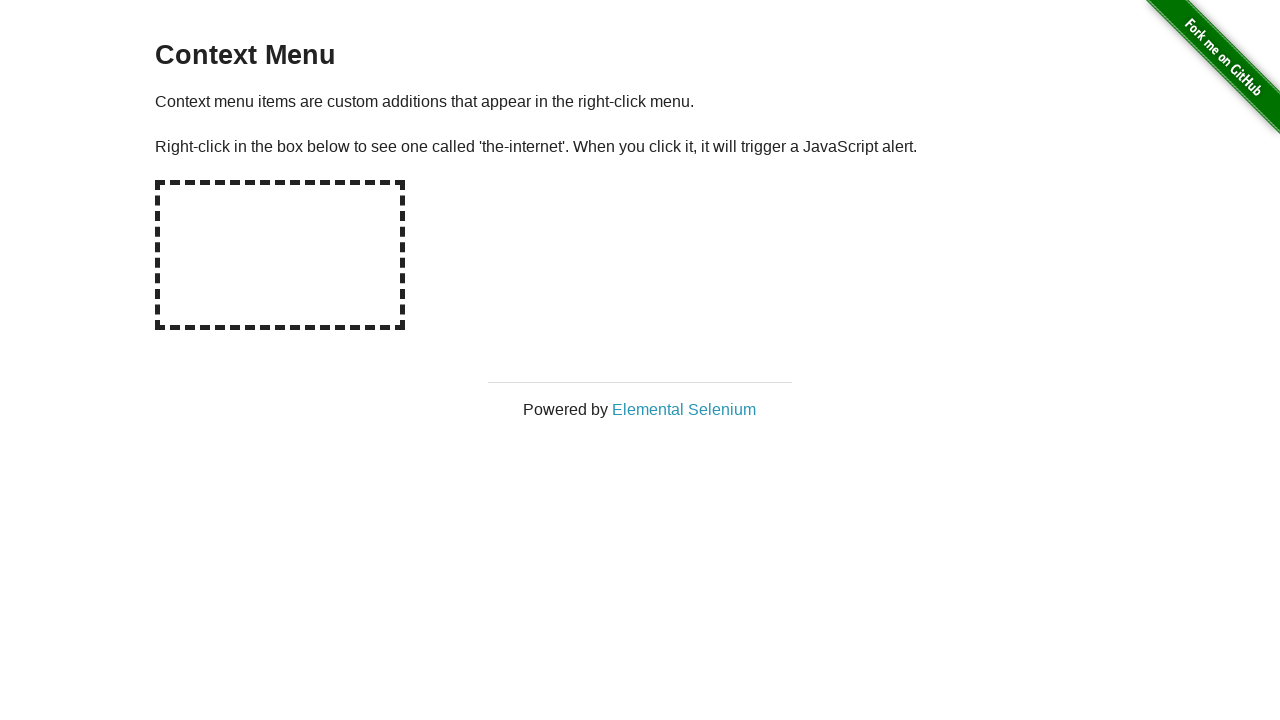

New page loaded and ready
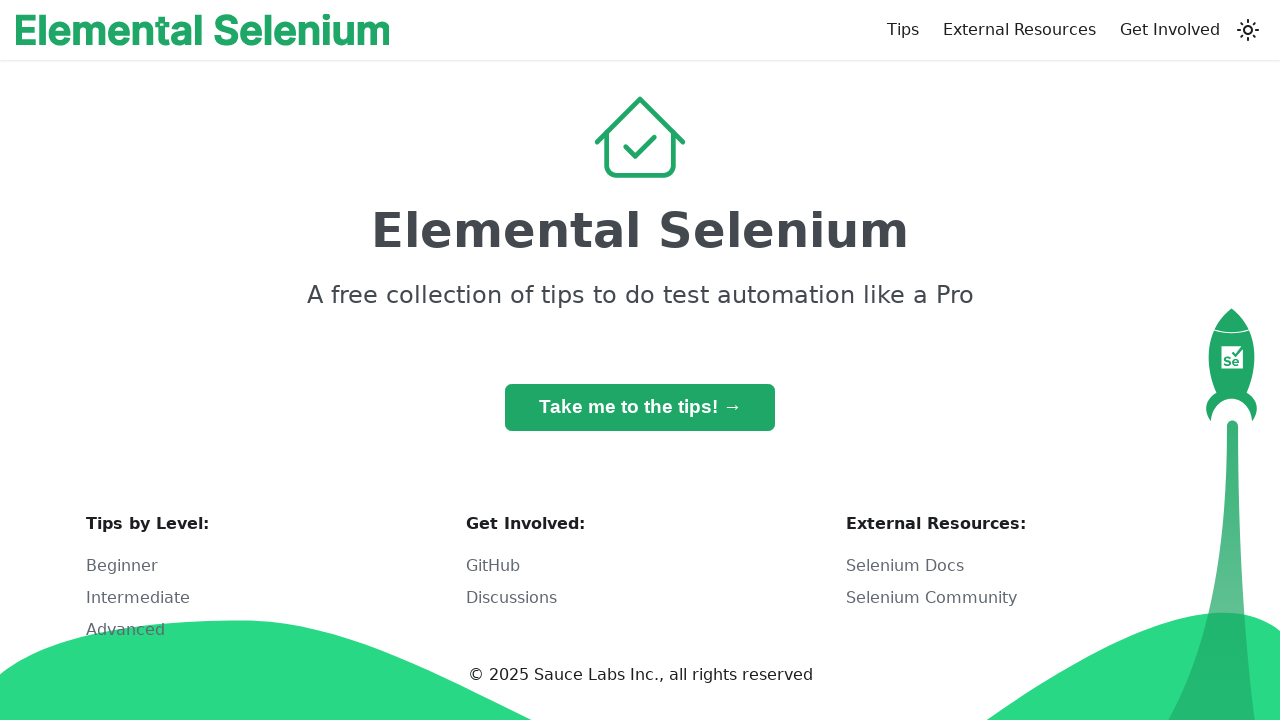

Verified h1 heading contains 'Elemental Selenium'
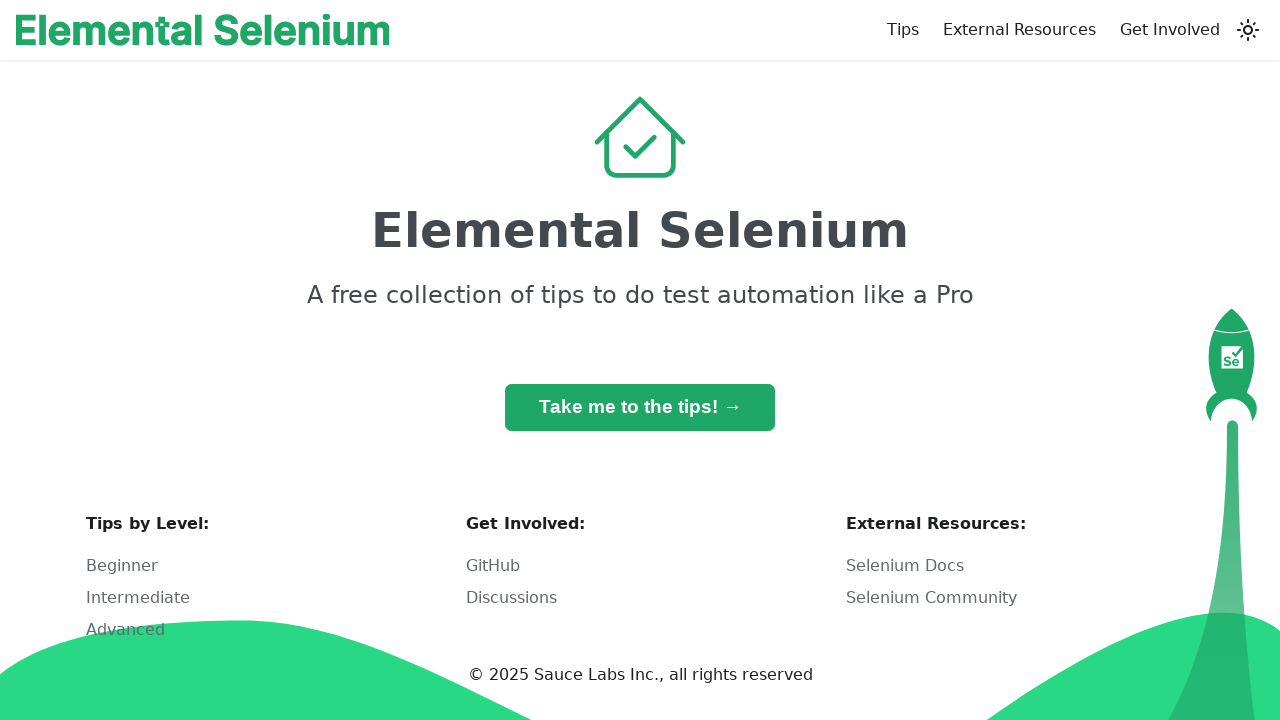

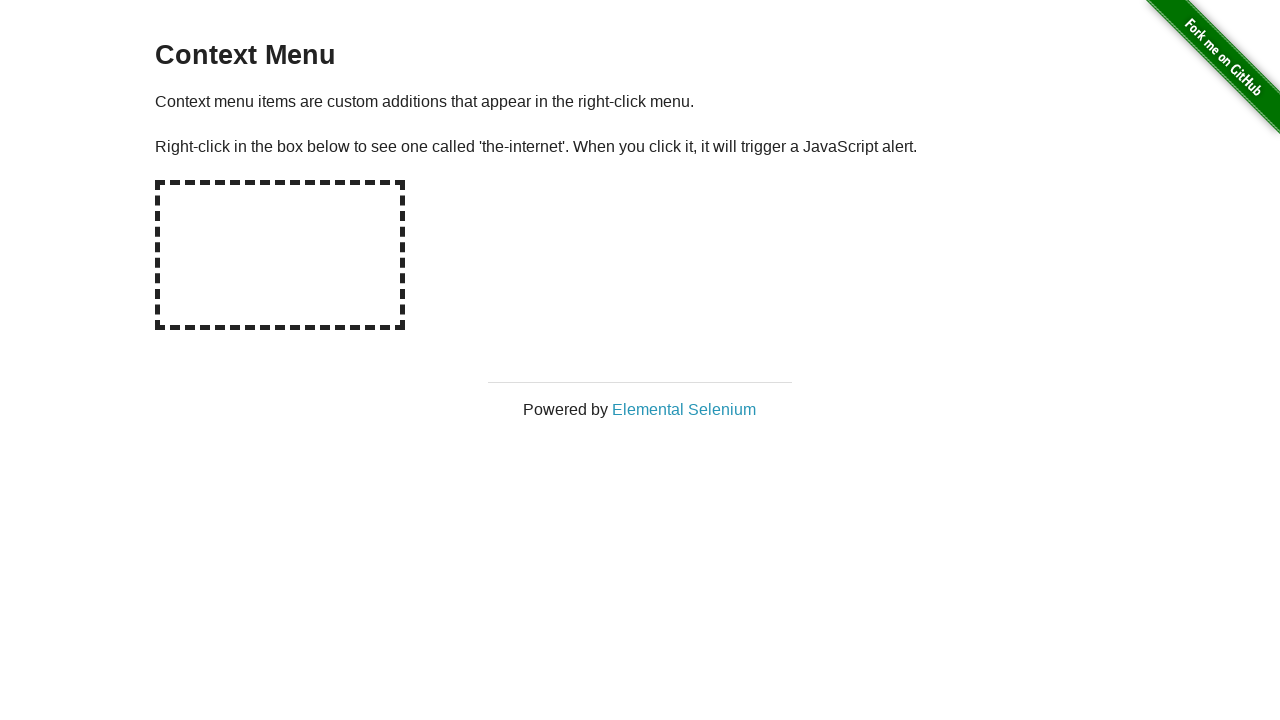